Tests a multi-select form by selecting options for place, transportation, and time to travel, then submits the form and verifies the result text matches the expected output.

Starting URL: https://www.qa-practice.com/elements/select/mult_select

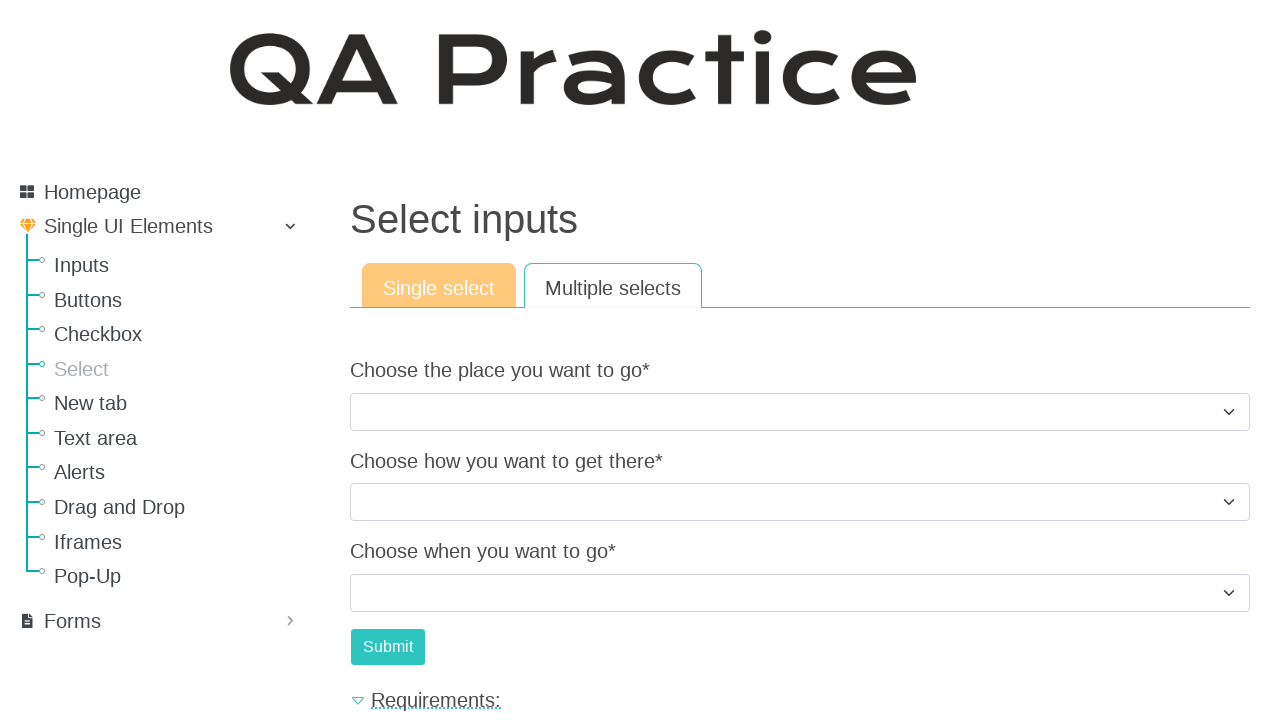

Selected 'Sea' from place dropdown on [id="id_choose_the_place_you_want_to_go"]
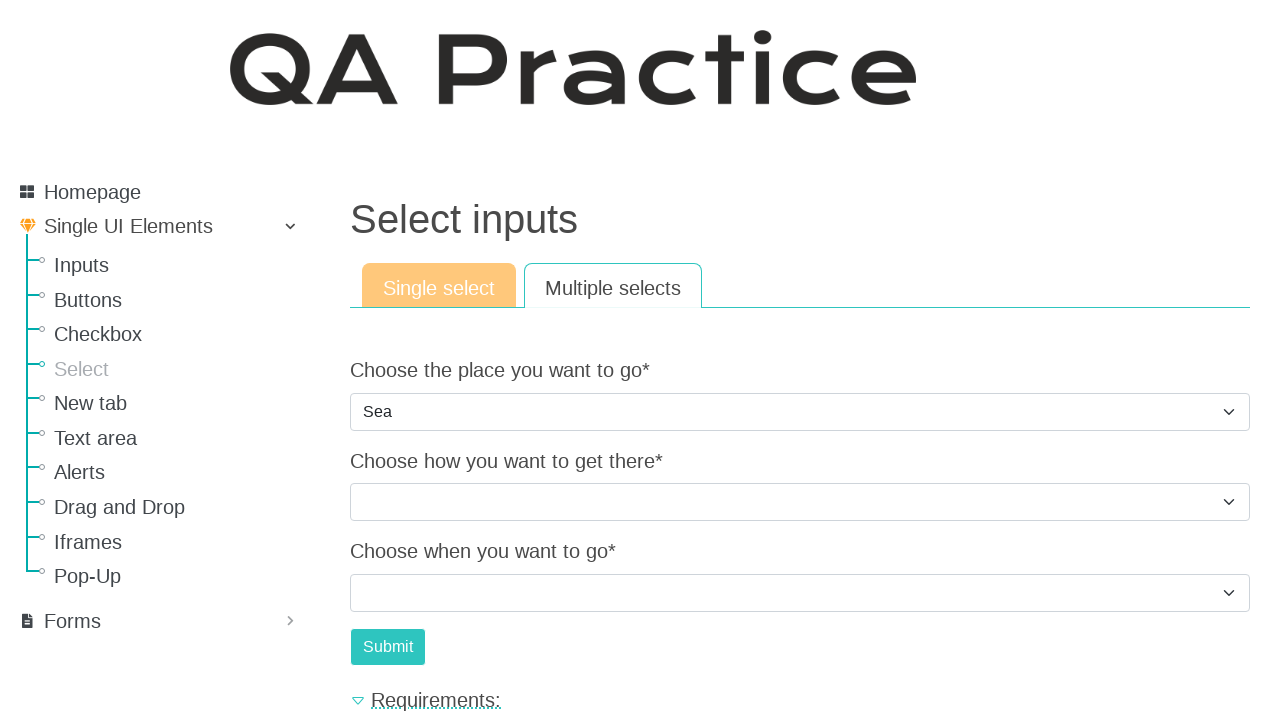

Selected 'Train' from transportation dropdown on [id="id_choose_how_you_want_to_get_there"]
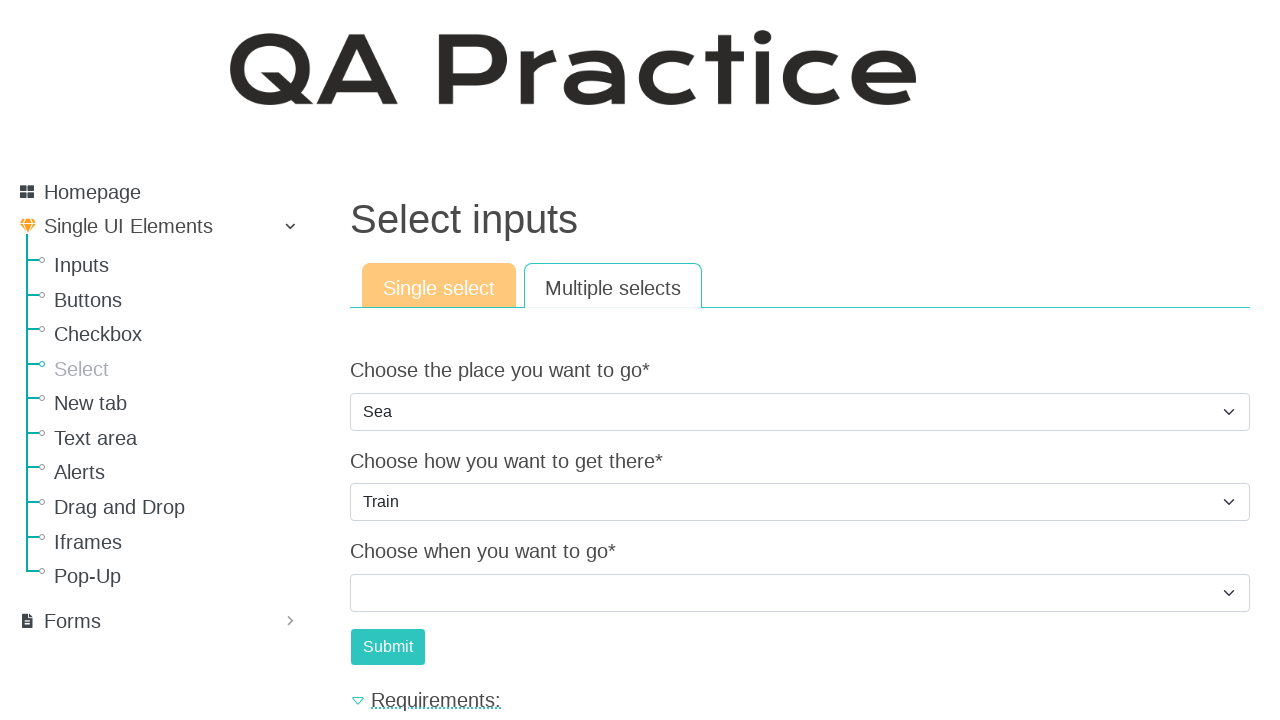

Selected 'Next week' from time to travel dropdown on [id="id_choose_when_you_want_to_go"]
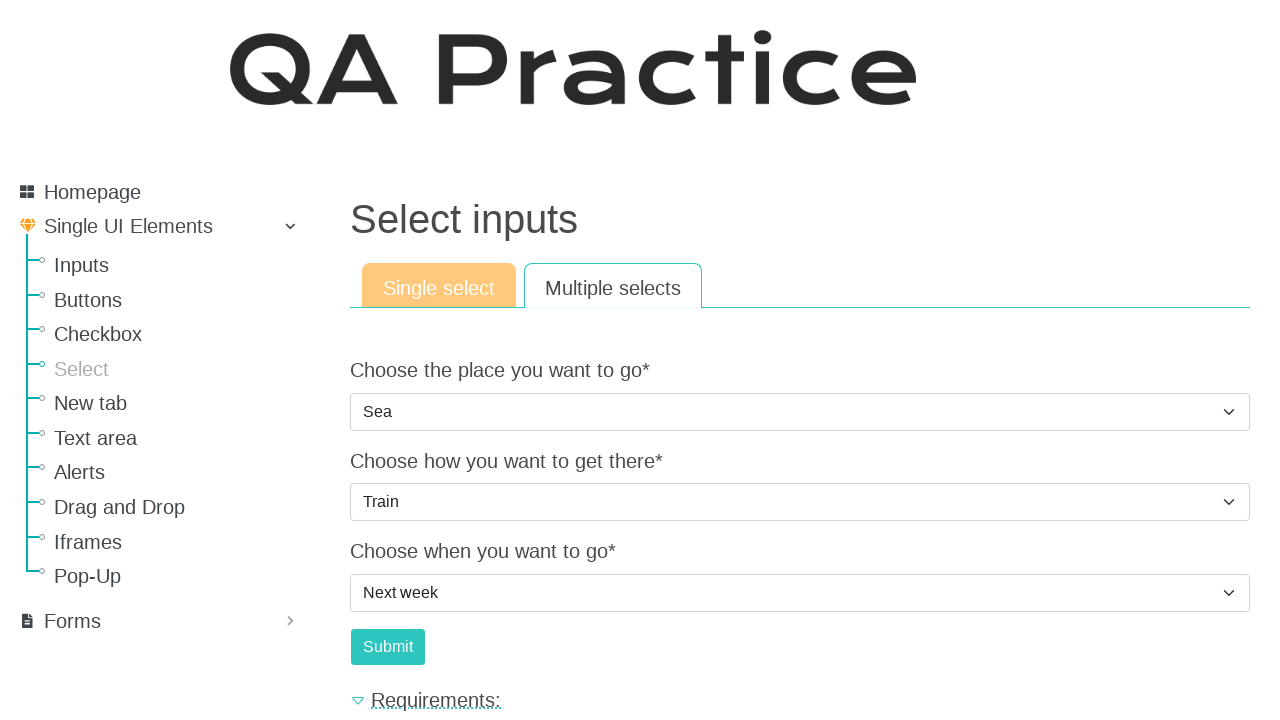

Clicked submit button to submit form at (388, 647) on [id="submit-id-submit"]
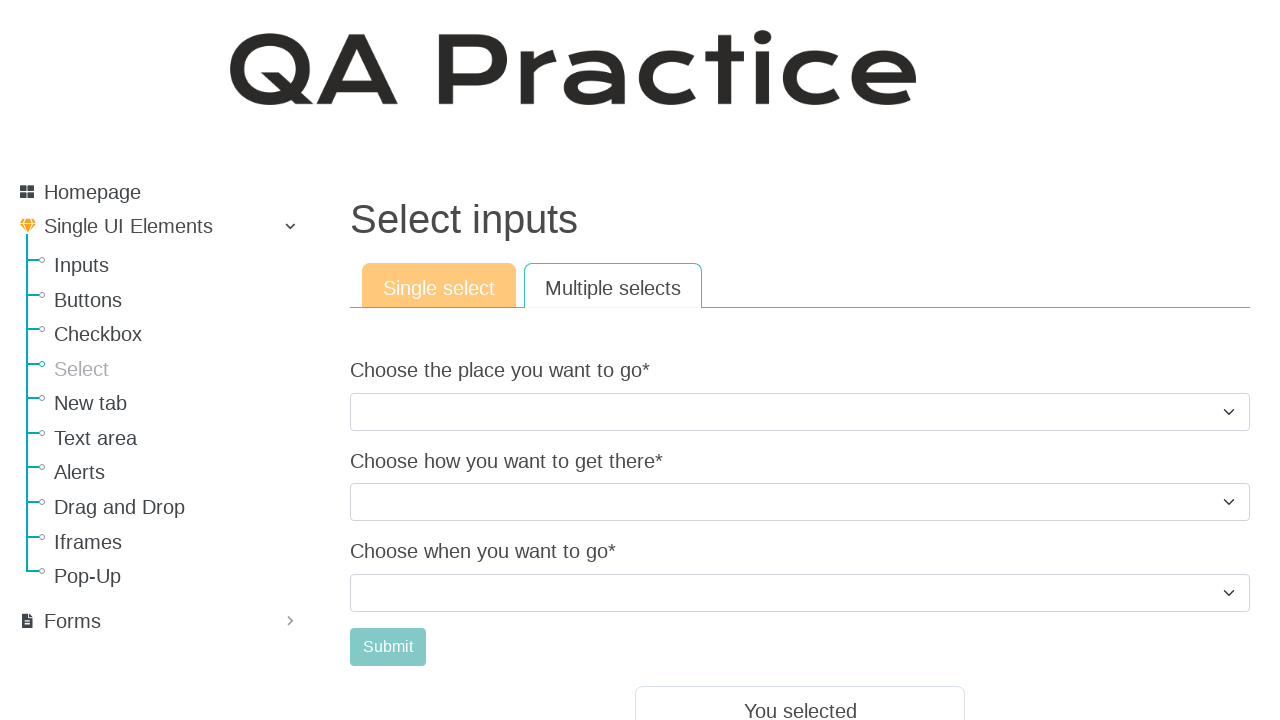

Result text element loaded and visible
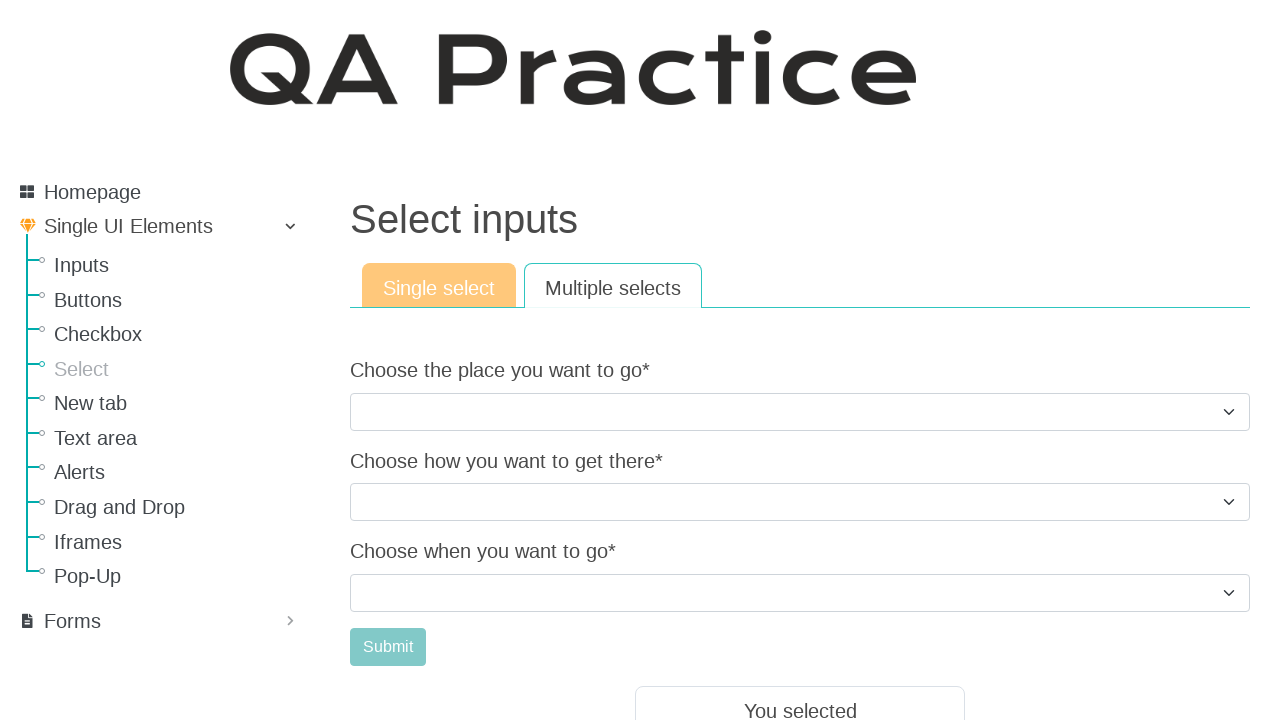

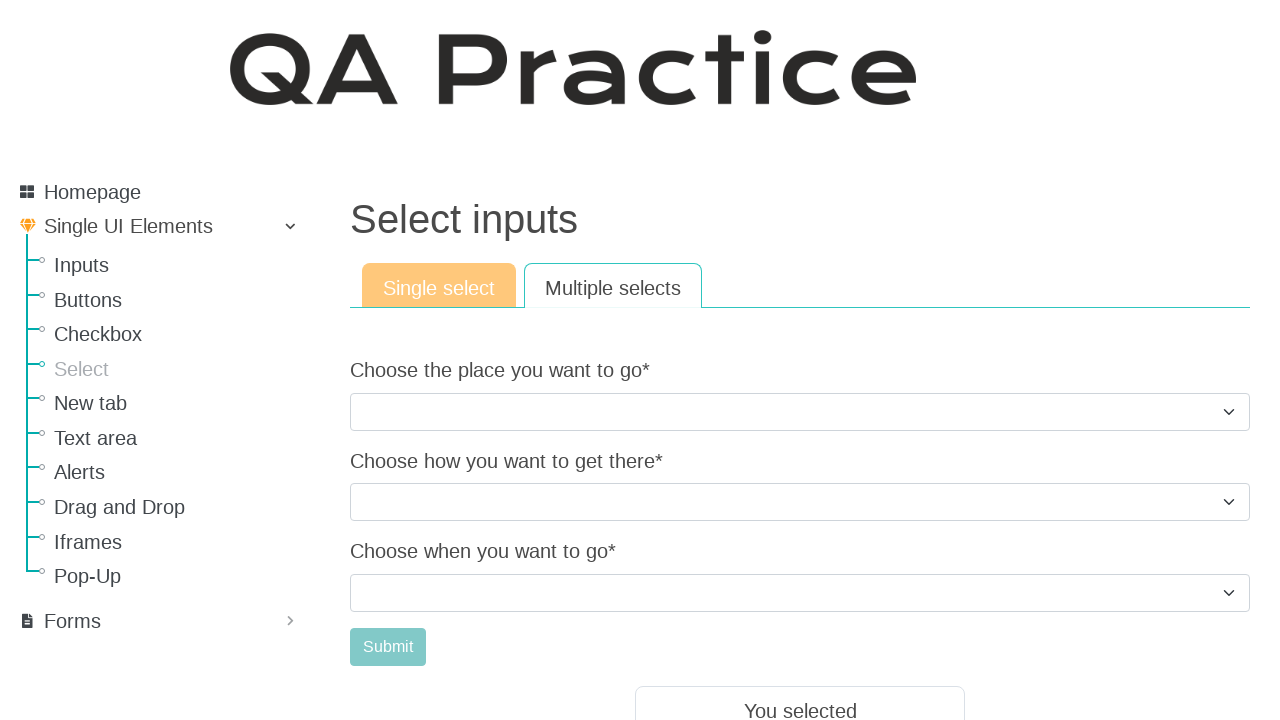